Tests selecting from a dropdown list using Playwright's built-in select_option method to choose an item by visible text, then verifies the correct option was selected.

Starting URL: http://the-internet.herokuapp.com/dropdown

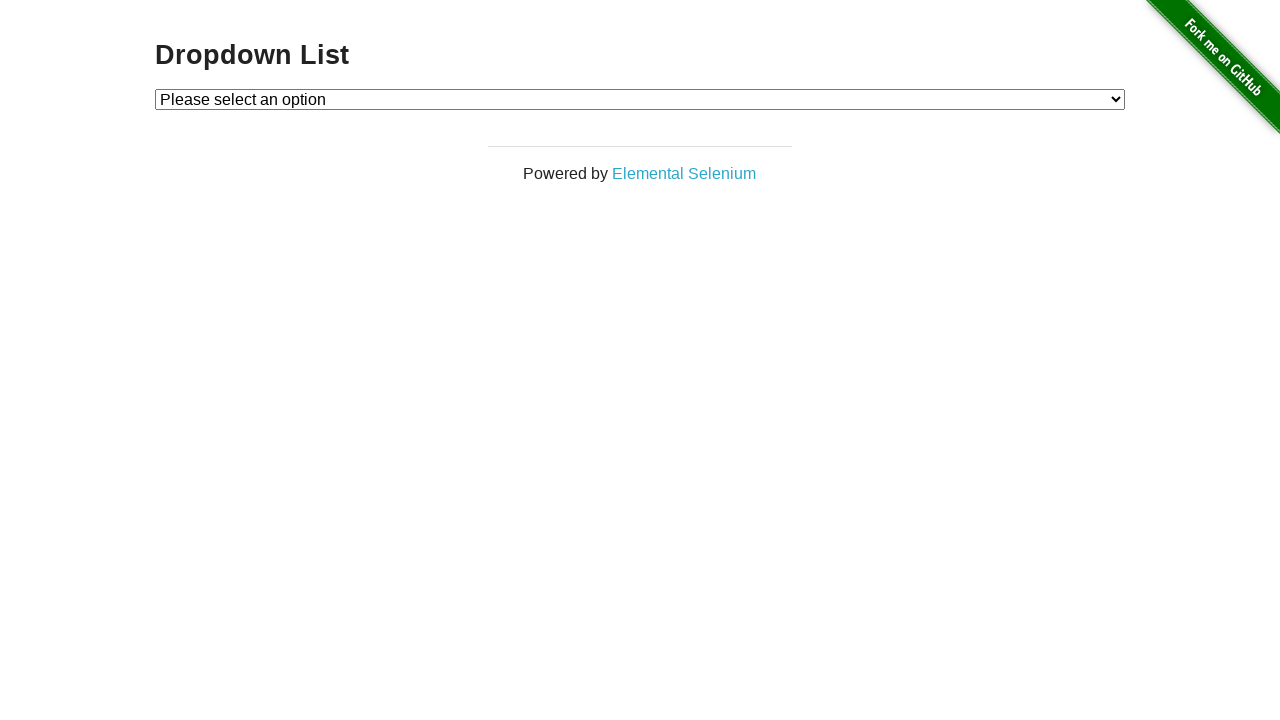

Selected 'Option 1' from dropdown using select_option method on #dropdown
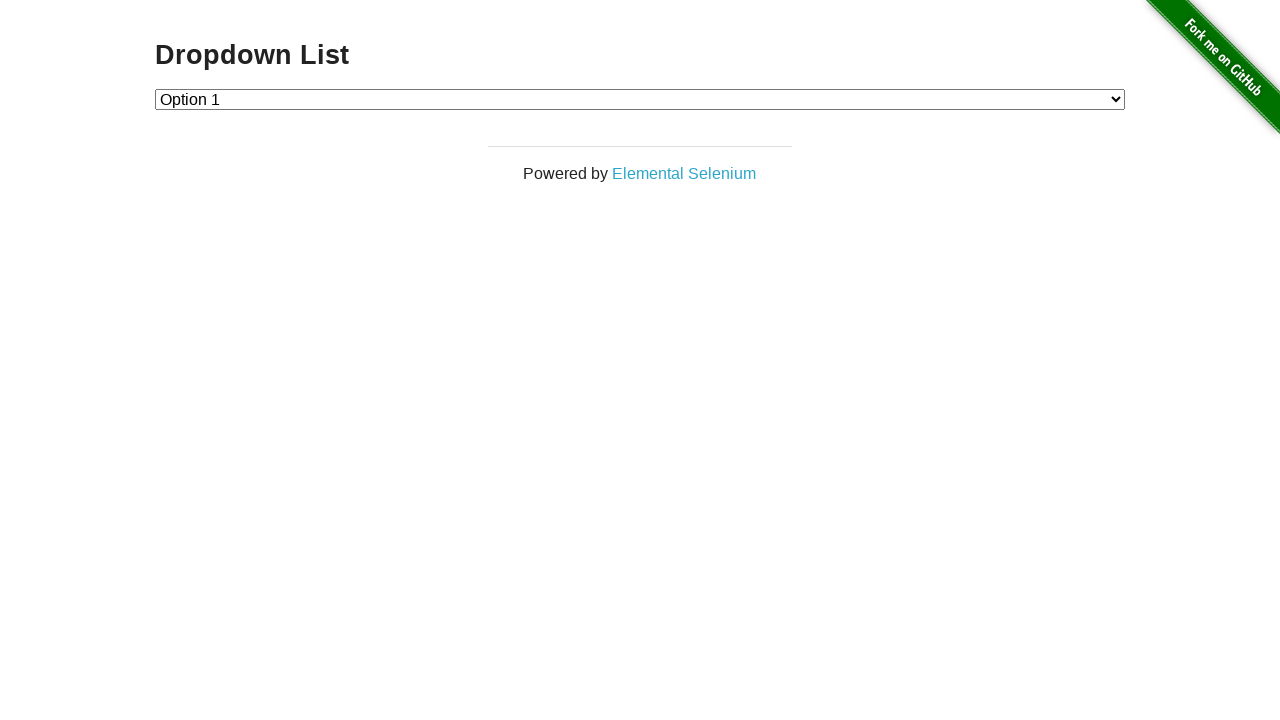

Retrieved text content of selected dropdown option
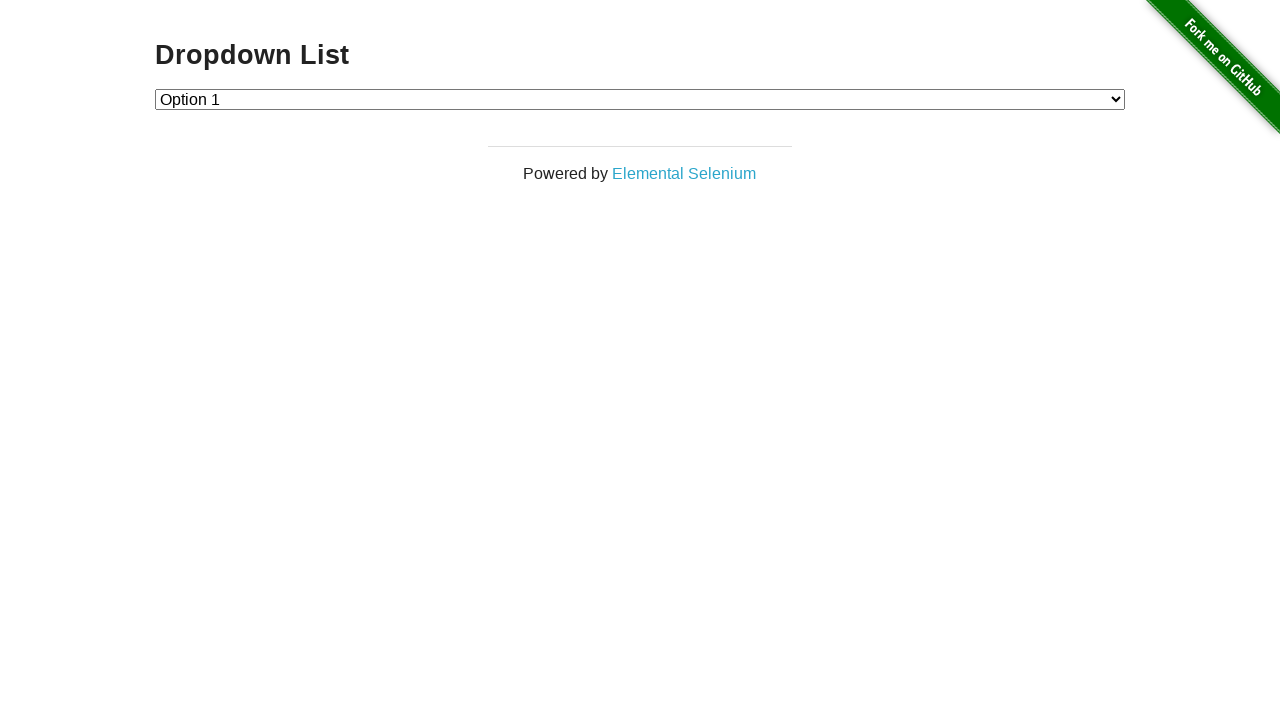

Verified that 'Option 1' is correctly selected in the dropdown
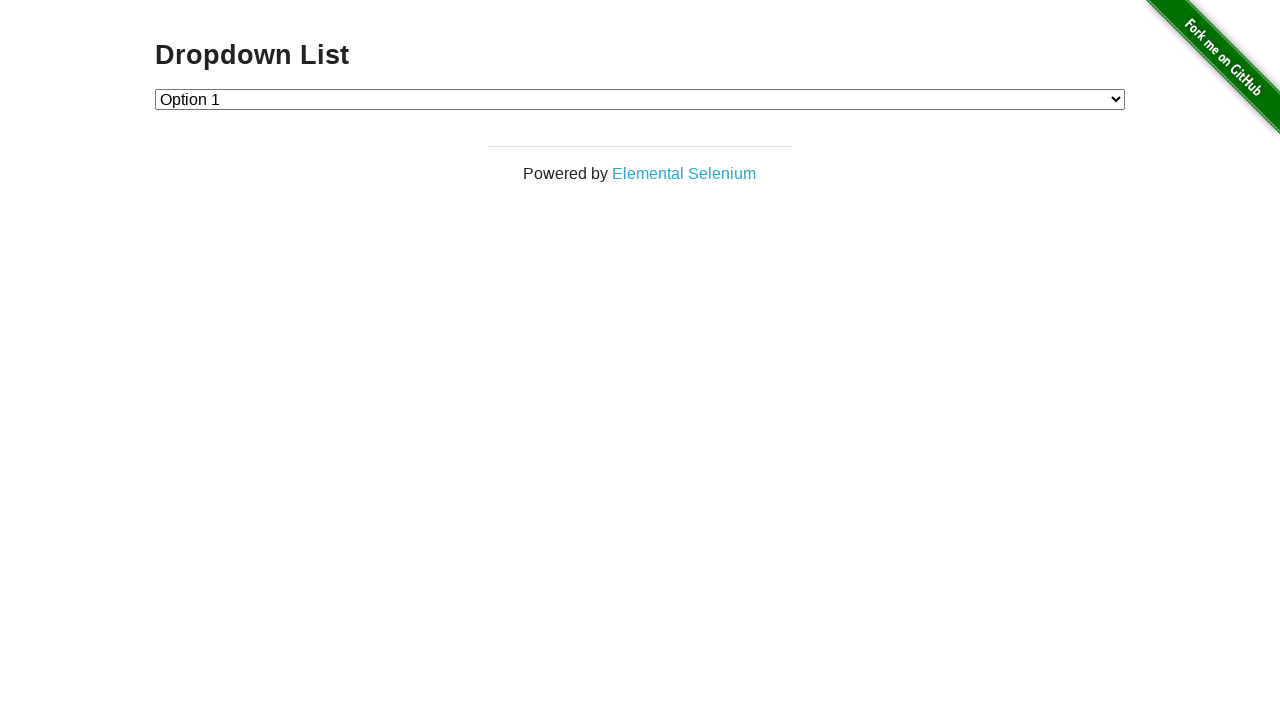

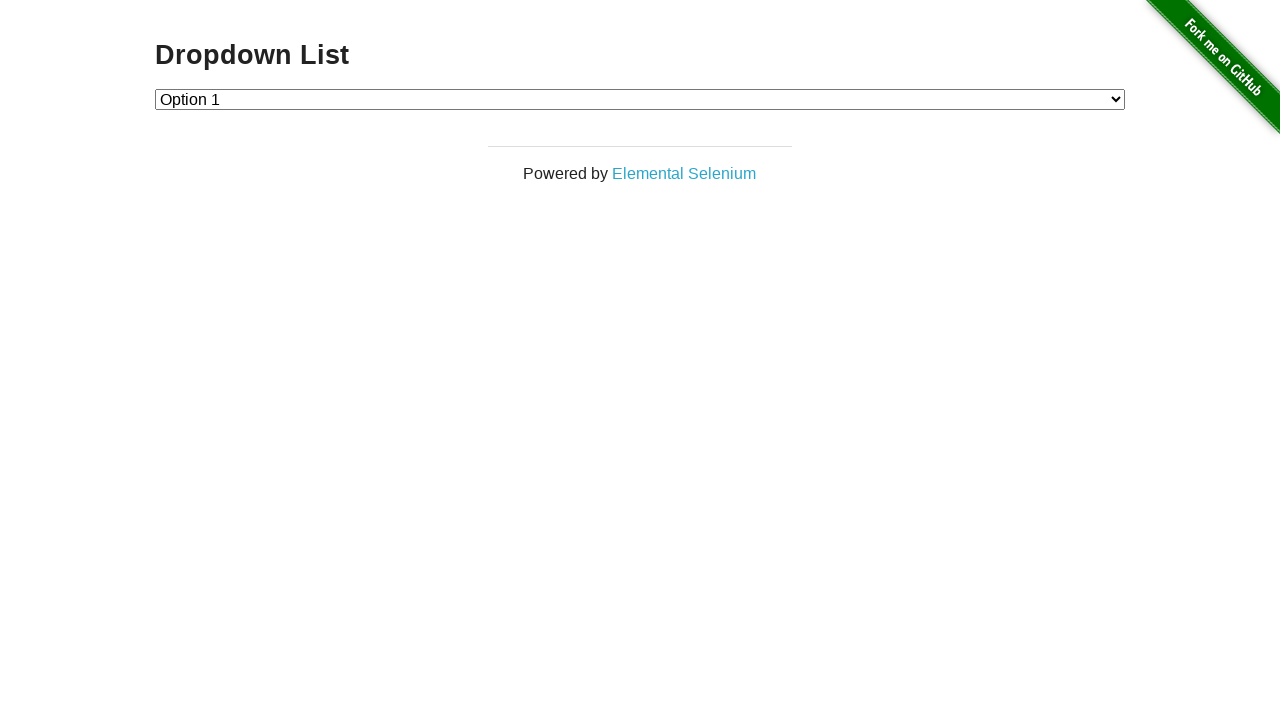